Tests the song listing page by clicking on a dropdown selector and selecting "All" to display all songs in the table, then verifies the table loads properly.

Starting URL: https://arcade-songs.zetaraku.dev/maimai/songs/

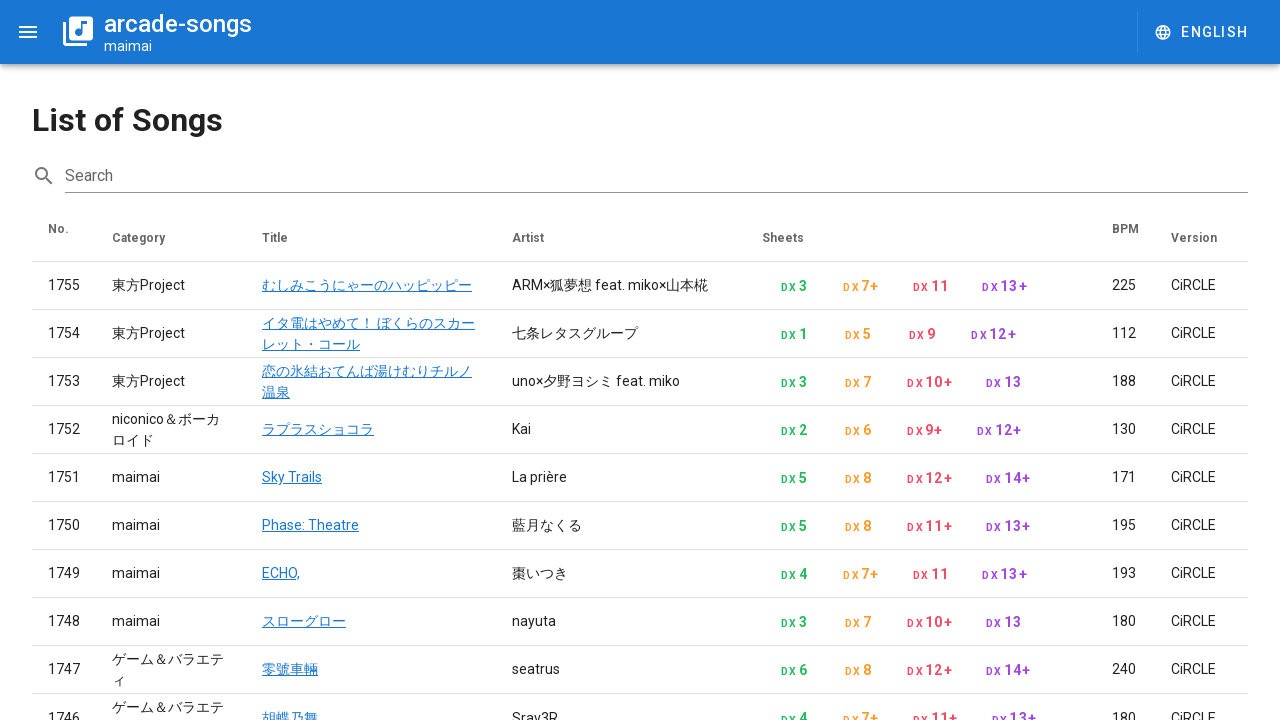

Waited for dropdown selector to be visible
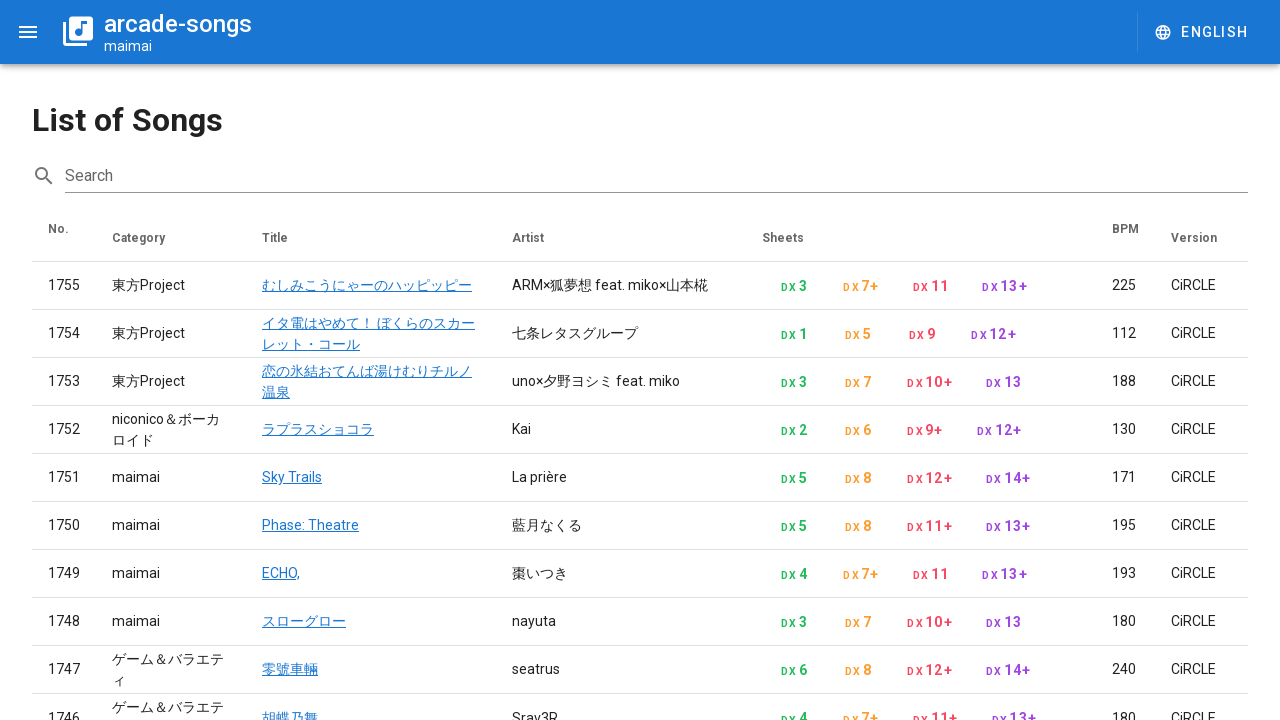

Clicked the dropdown selector to open options at (992, 623) on .v-select__slot
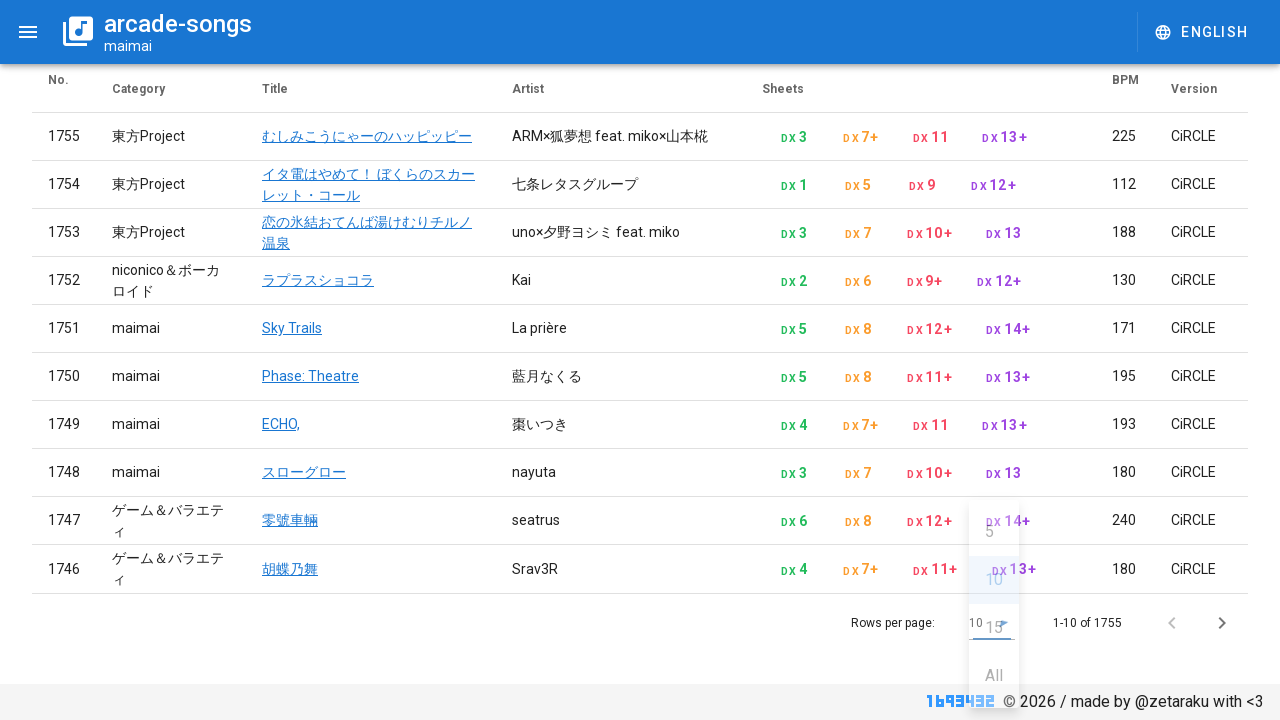

Waited for 'All' option to be visible in dropdown
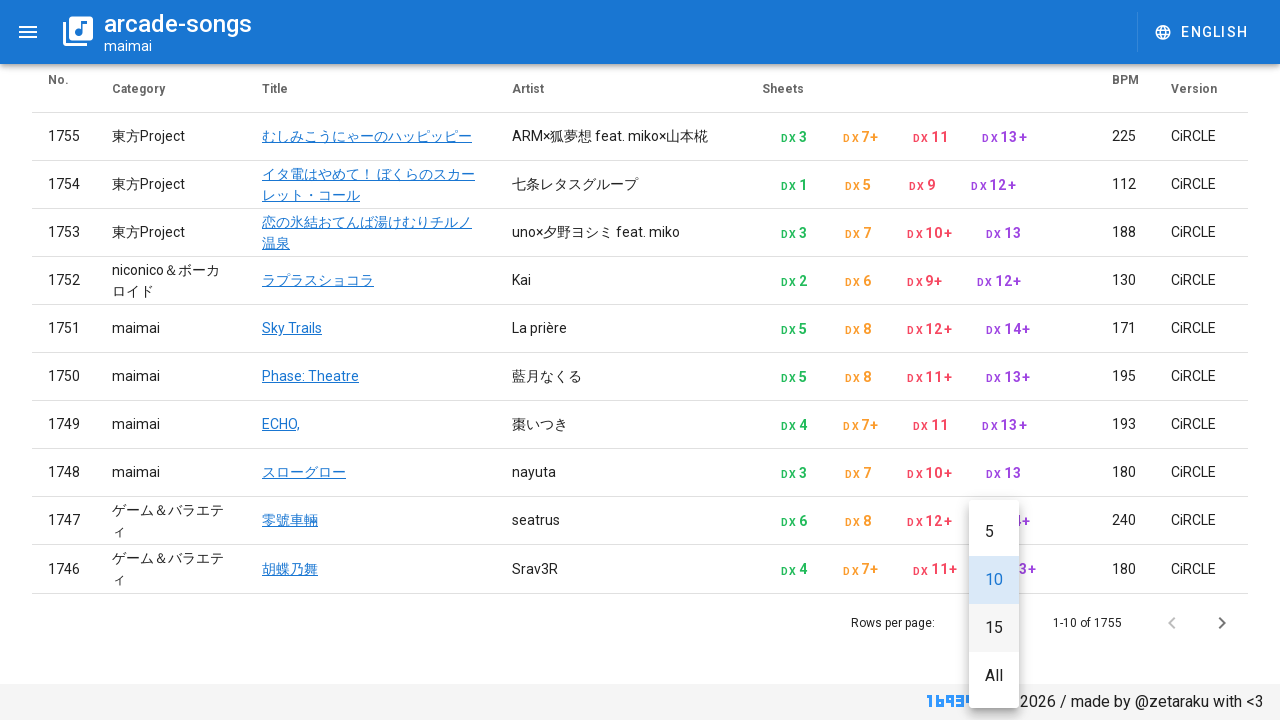

Clicked 'All' option in dropdown to display all songs at (994, 676) on xpath=//div[contains(@class, 'v-list-item__title') and text()='All']
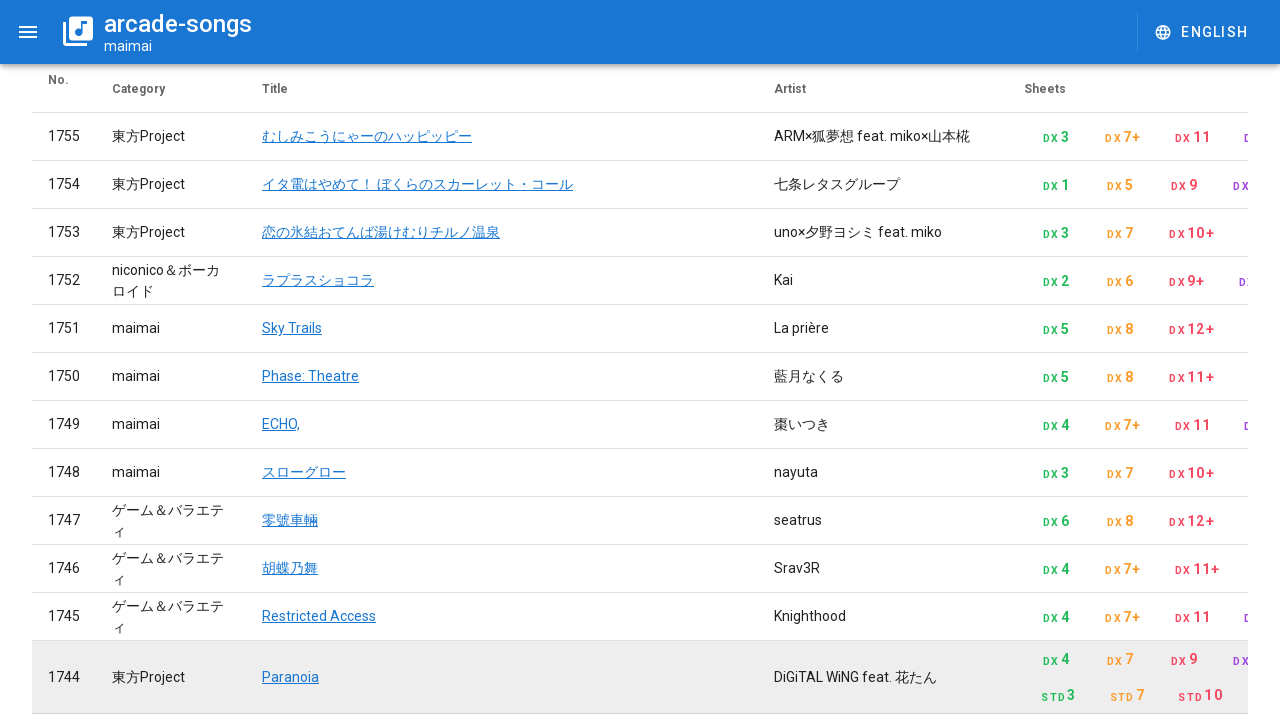

Waited for song table to load with data
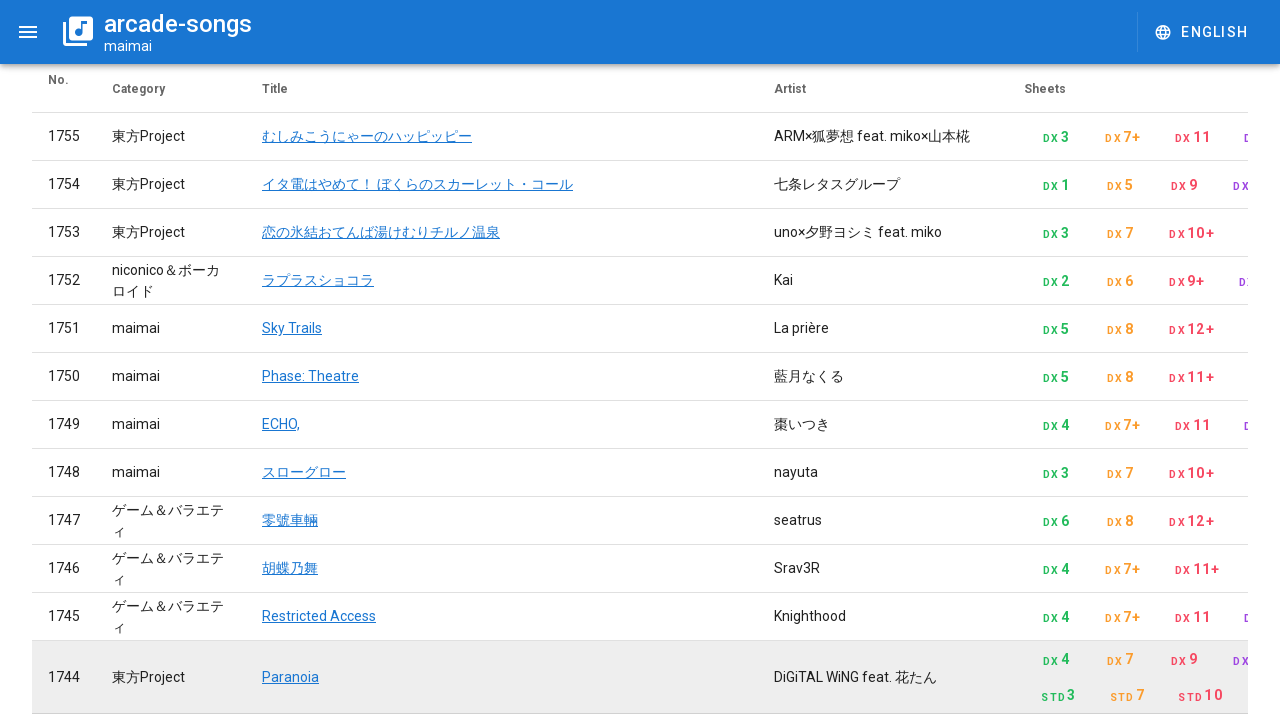

Verified song links are present in the table
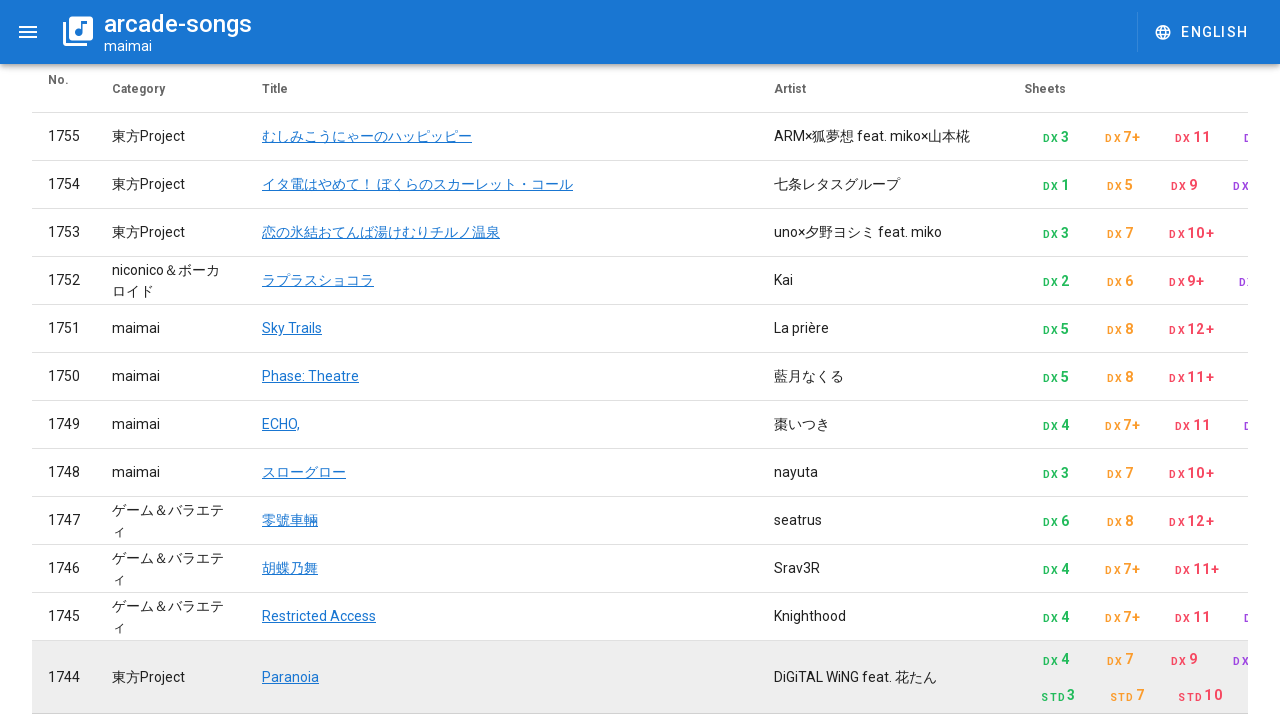

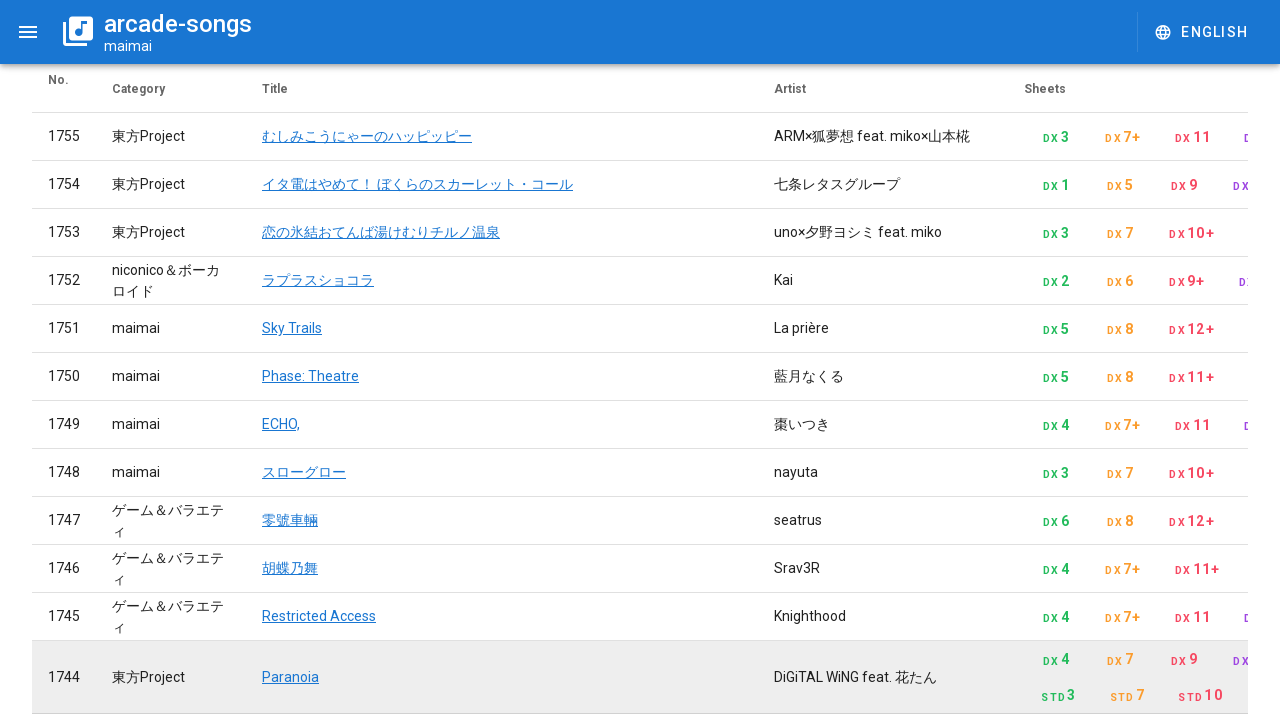